Tests scroll down to bottom of page to verify subscription section, then scroll up using arrow button to verify top content is visible

Starting URL: https://automationexercise.com

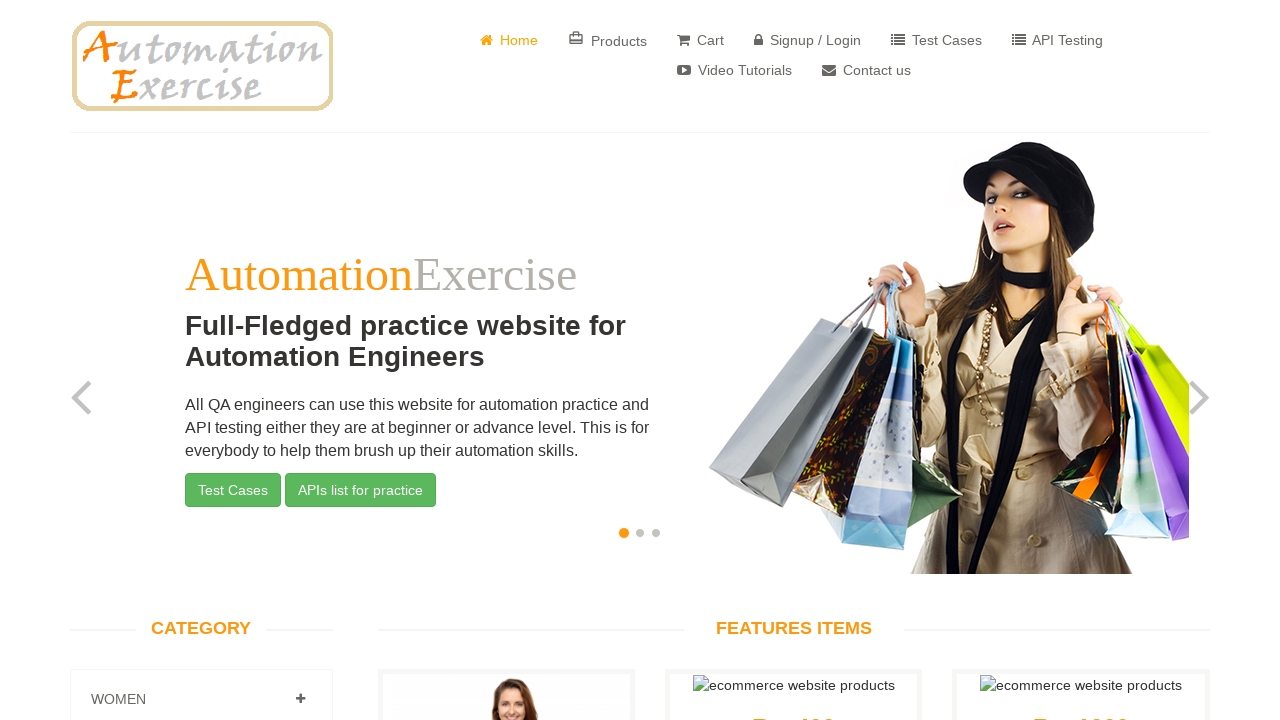

Home page loaded - body element is visible
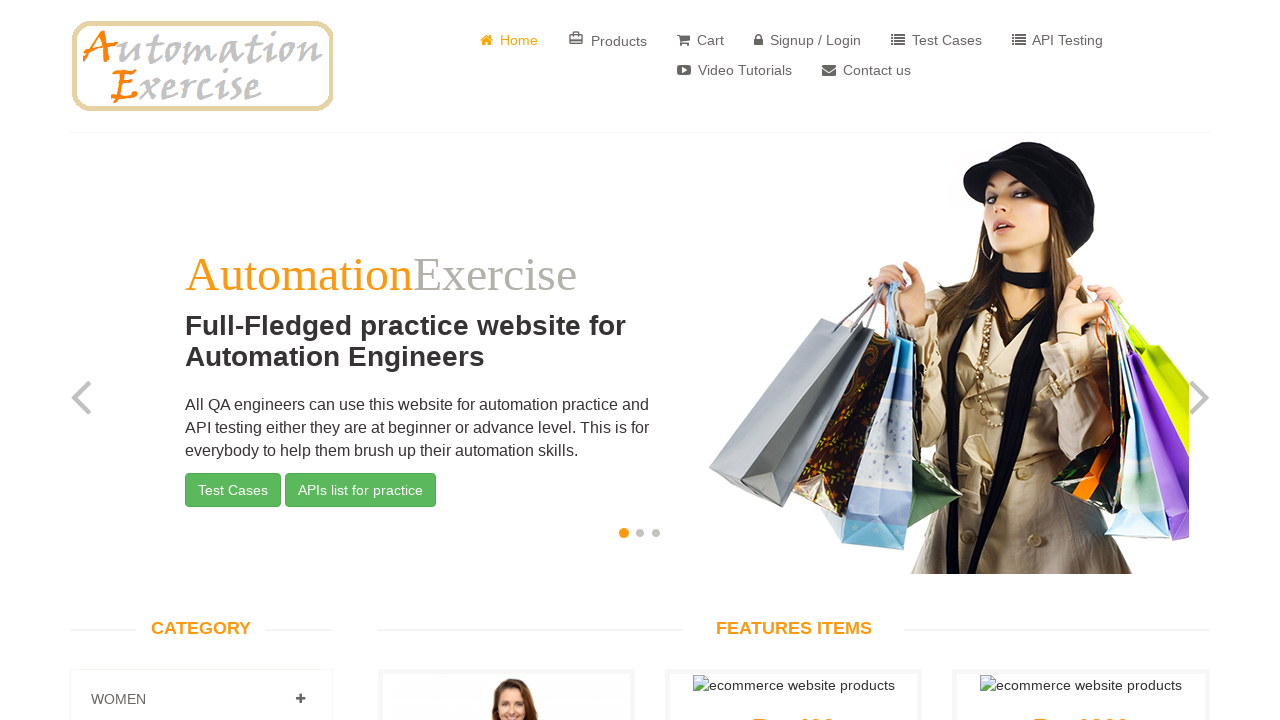

Scrolled down to bottom of page
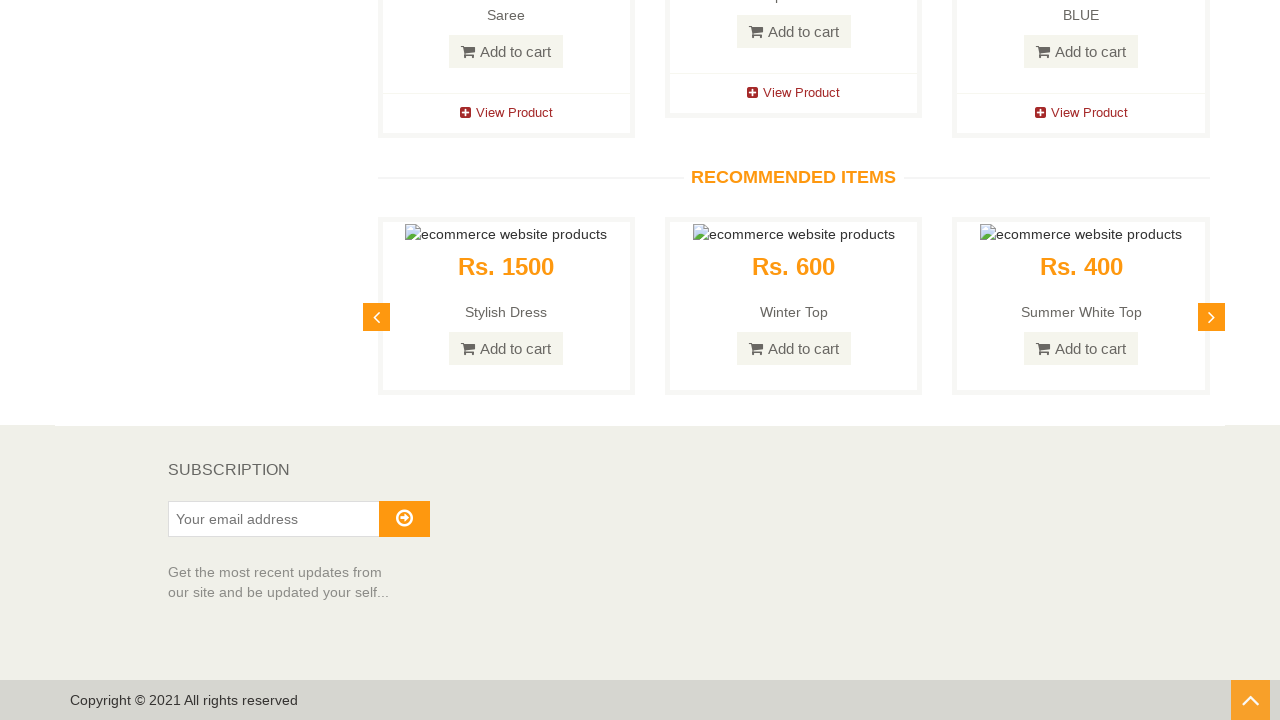

Subscription section is visible at bottom of page
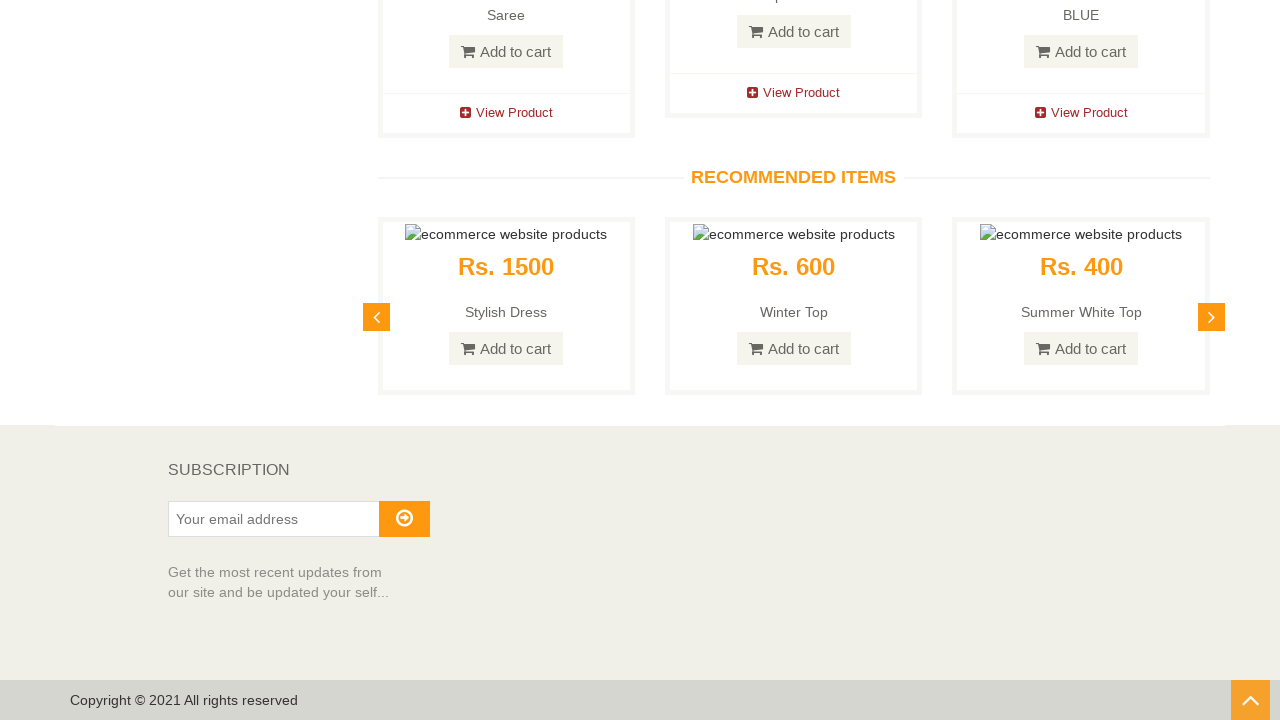

Clicked scroll up arrow button at (1250, 700) on #scrollUp
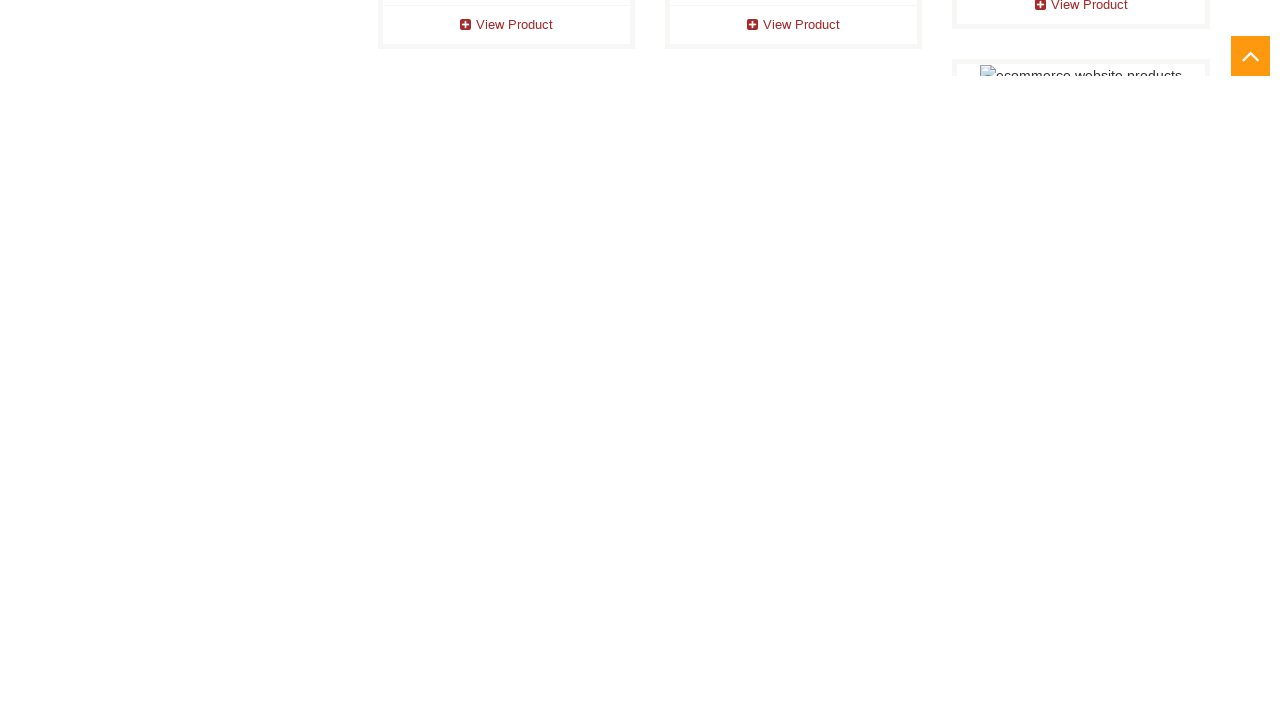

Page scrolled up - main heading text is visible at top
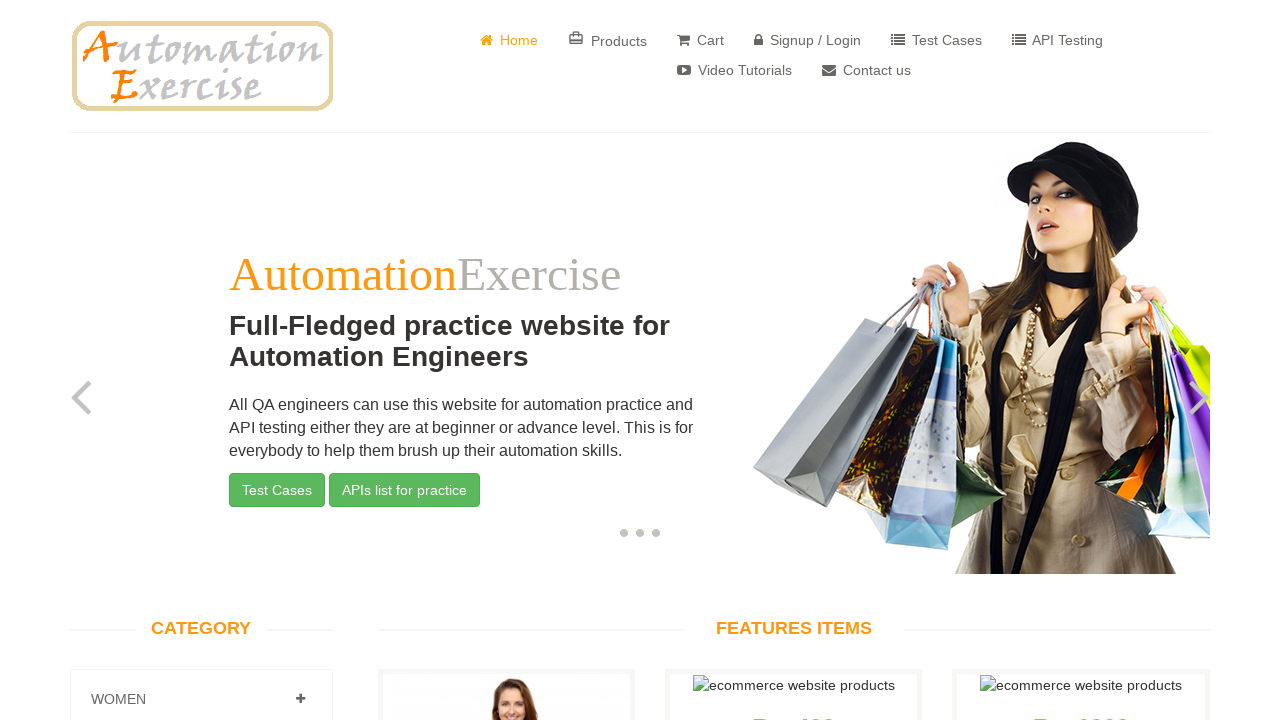

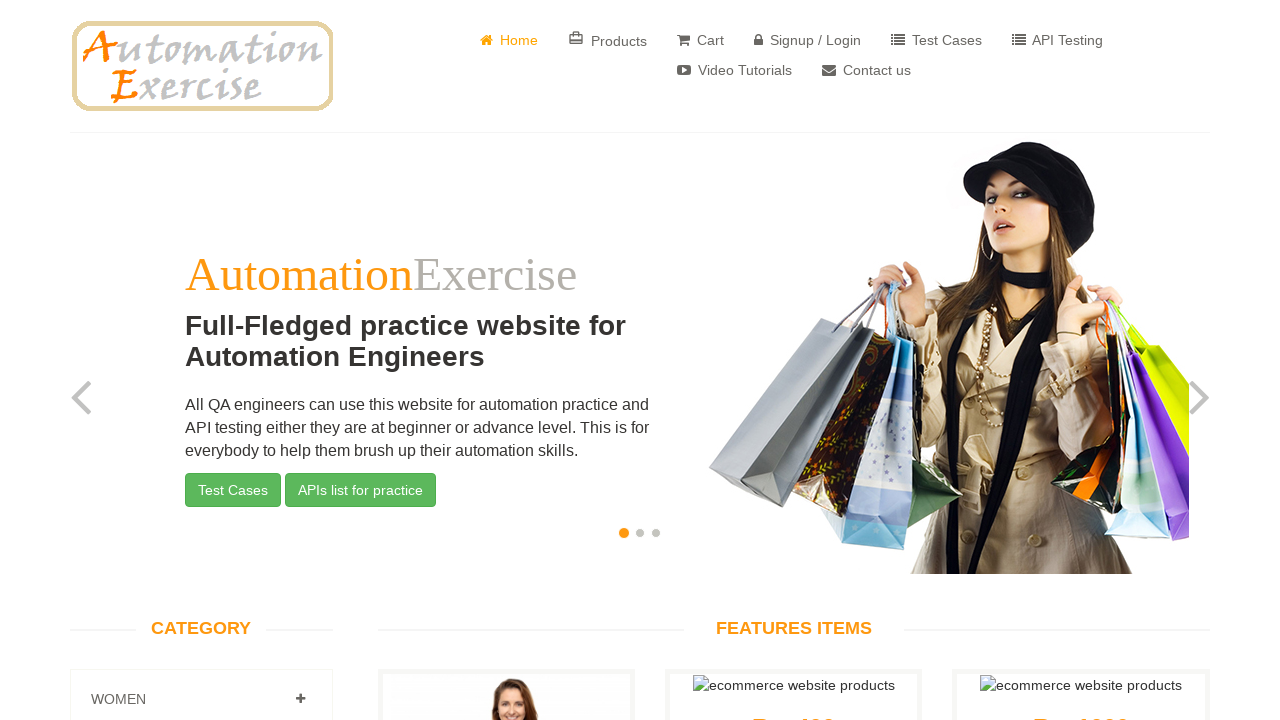